Tests jQuery UI tabs functionality by clicking through each tab and verifying the content is displayed

Starting URL: https://jqueryui.com/tabs/

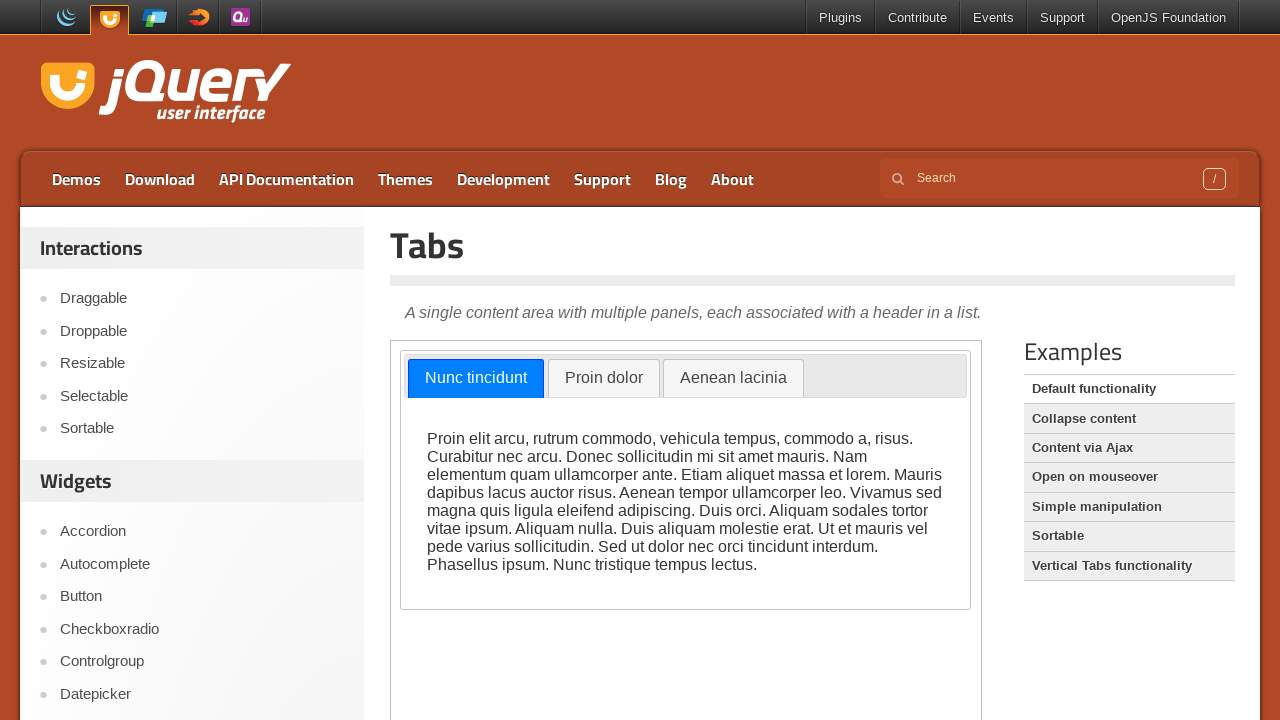

Located the demo iframe containing the tabs
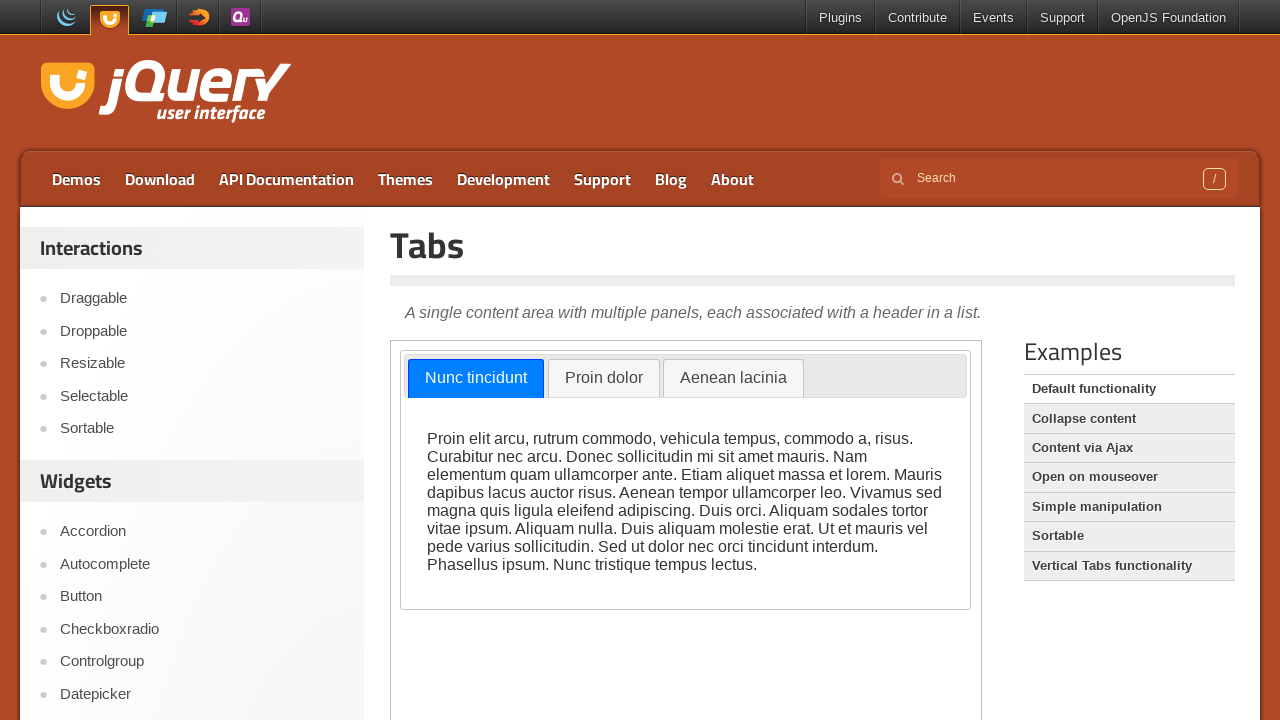

Tabs container became visible
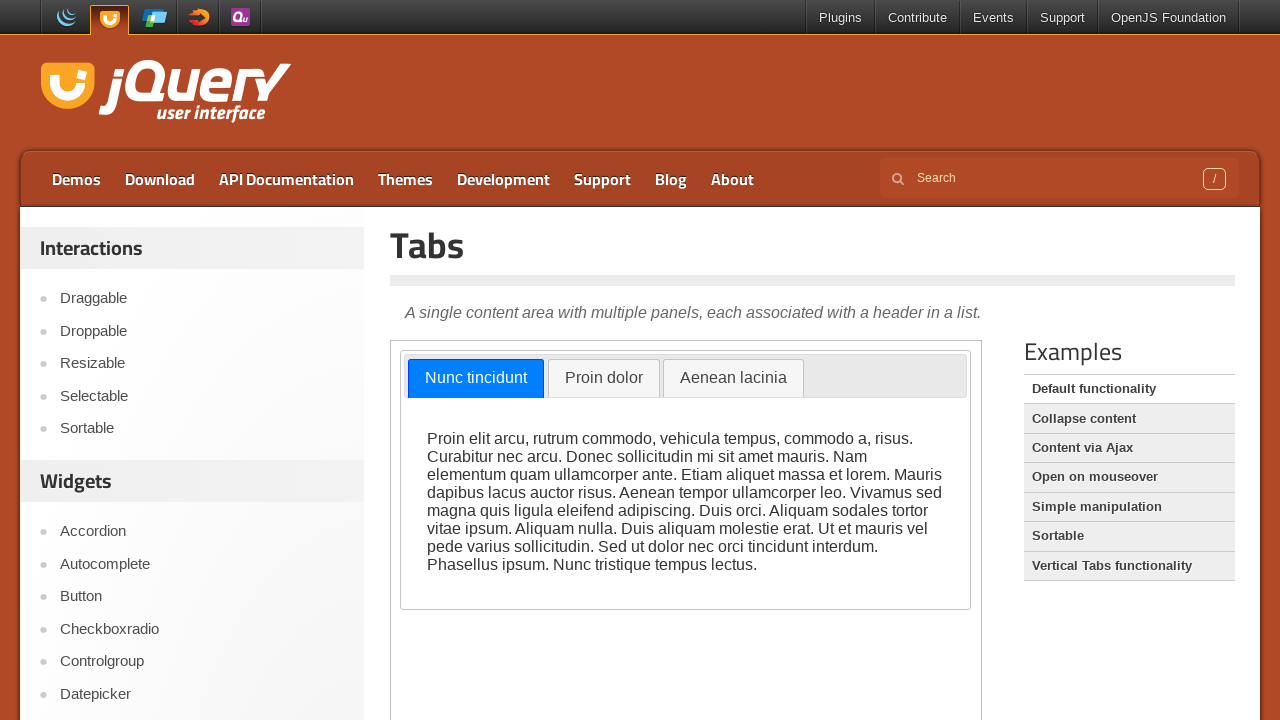

Clicked on tab 1 at (476, 379) on .demo-frame >> internal:control=enter-frame >> a[href='#tabs-1']
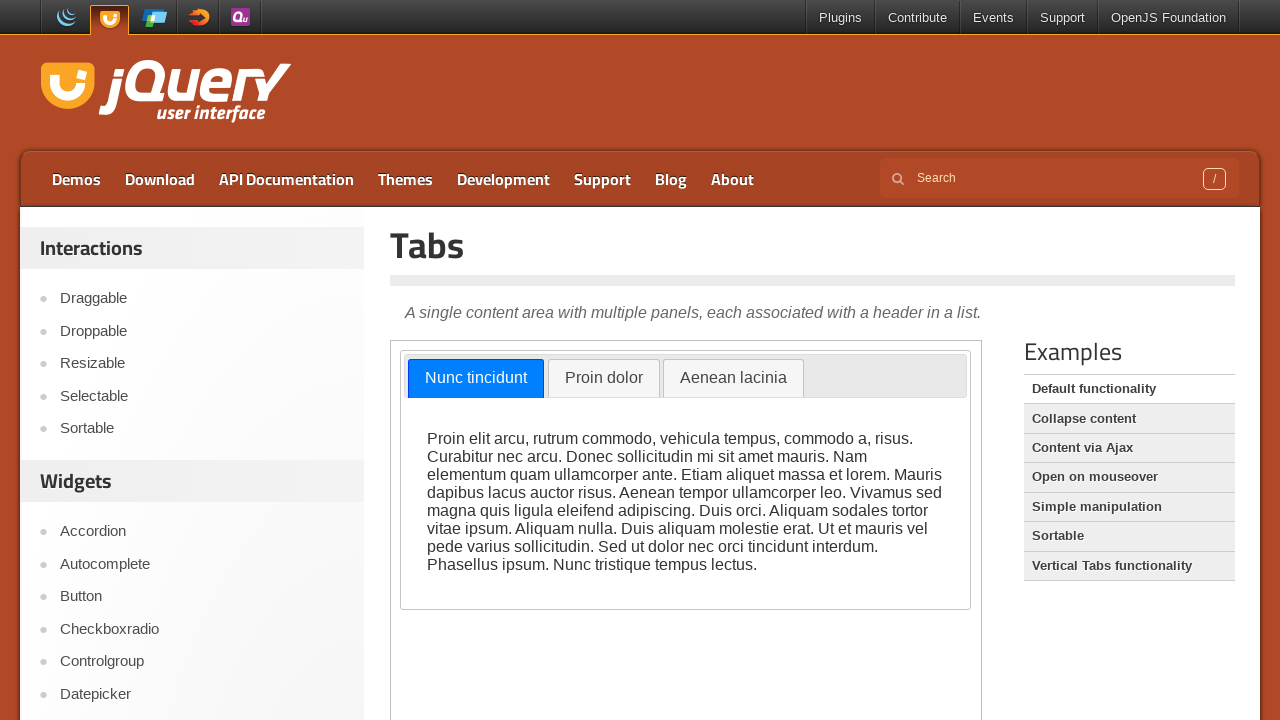

Tab 1 content is now visible
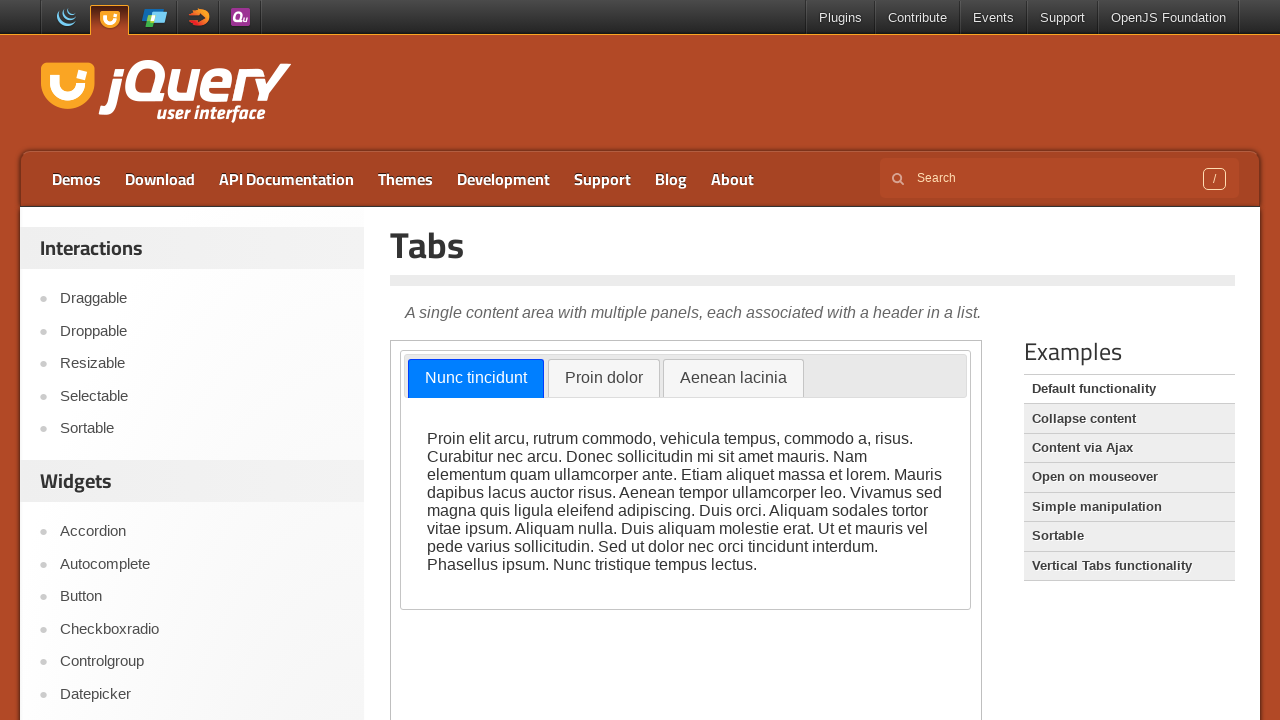

Clicked on tab 2 at (604, 379) on .demo-frame >> internal:control=enter-frame >> a[href='#tabs-2']
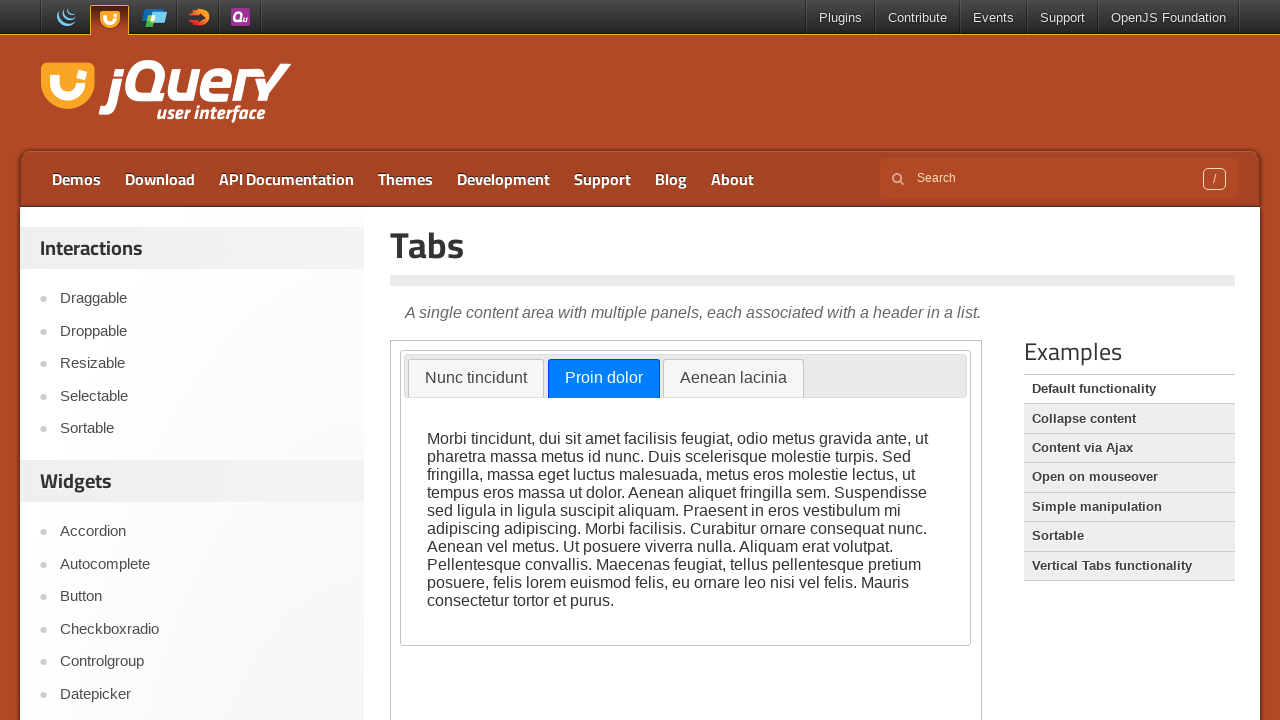

Tab 2 content is now visible
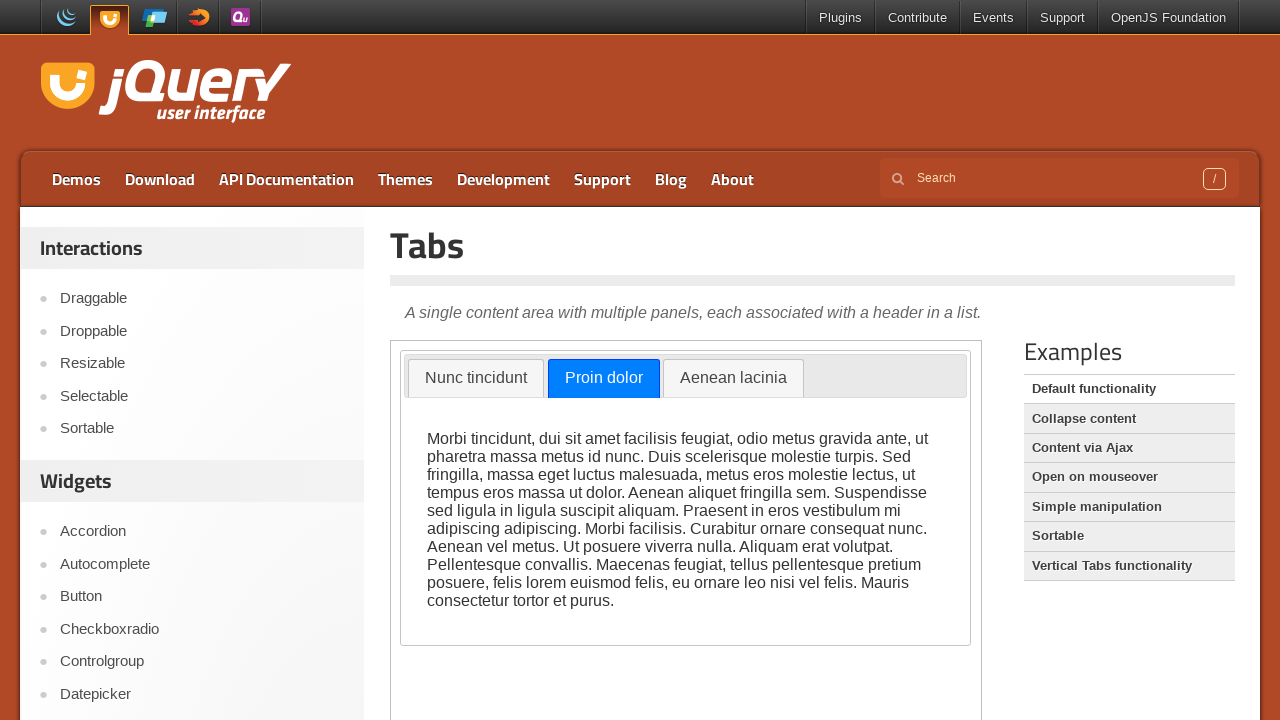

Clicked on tab 3 at (733, 379) on .demo-frame >> internal:control=enter-frame >> a[href='#tabs-3']
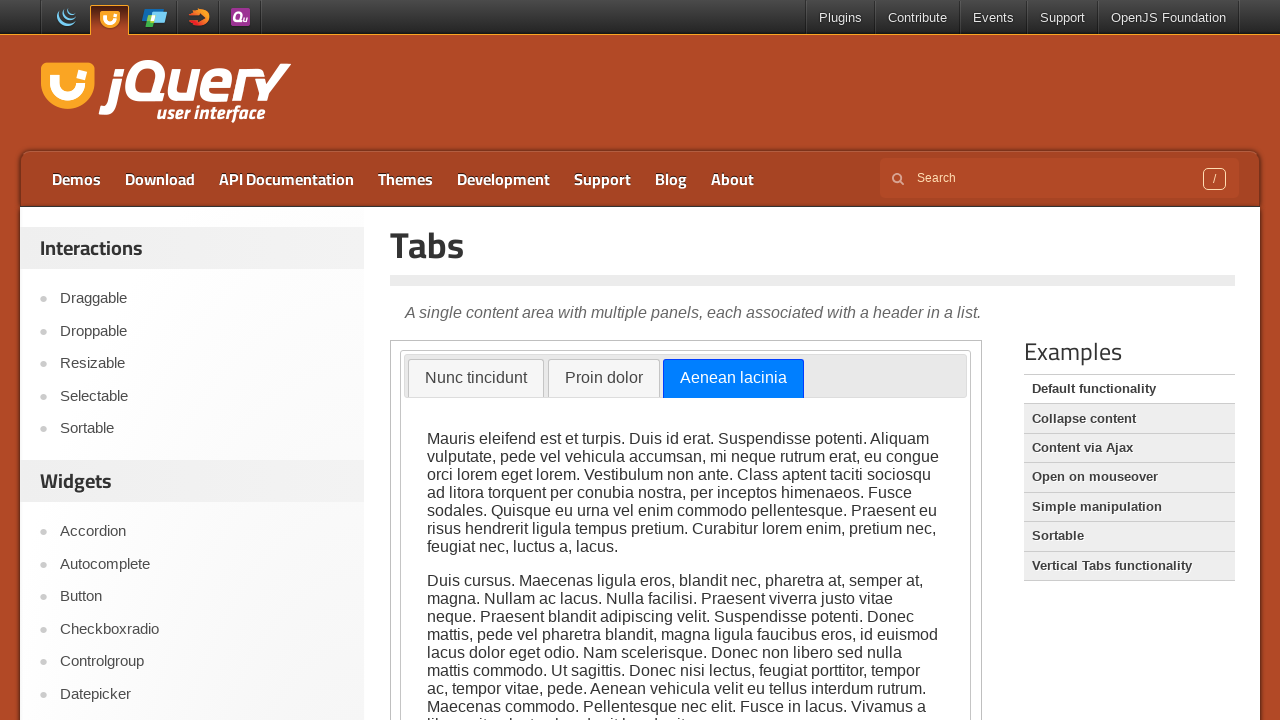

Tab 3 content is now visible
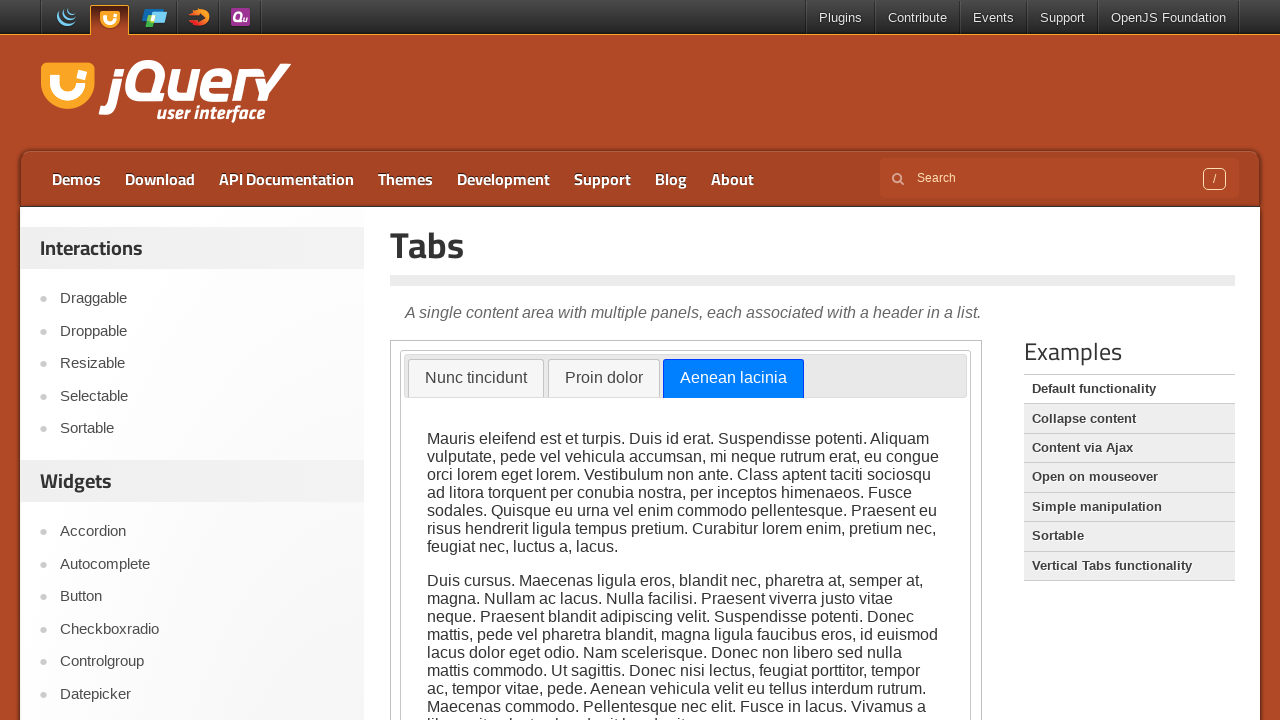

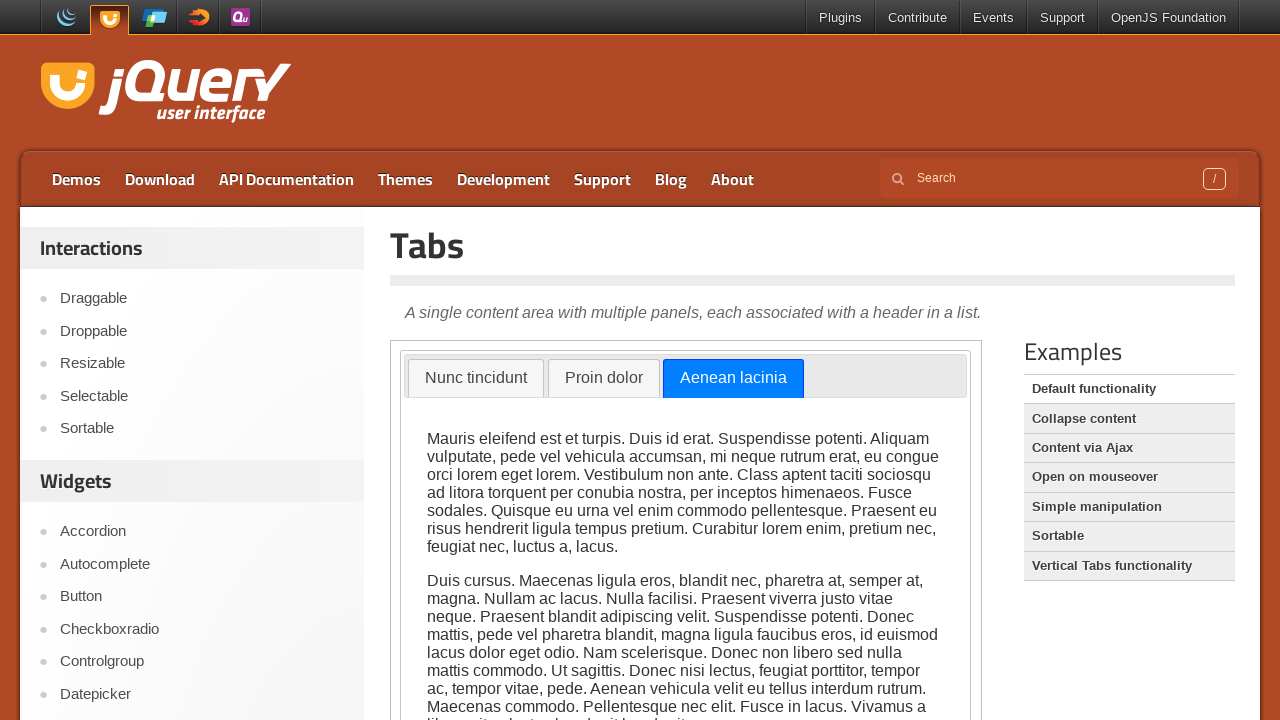